Tests the add/remove elements functionality by clicking the "Add Element" button 5 times to create new elements, then verifies that 5 delete buttons were added to the page.

Starting URL: http://the-internet.herokuapp.com/add_remove_elements/

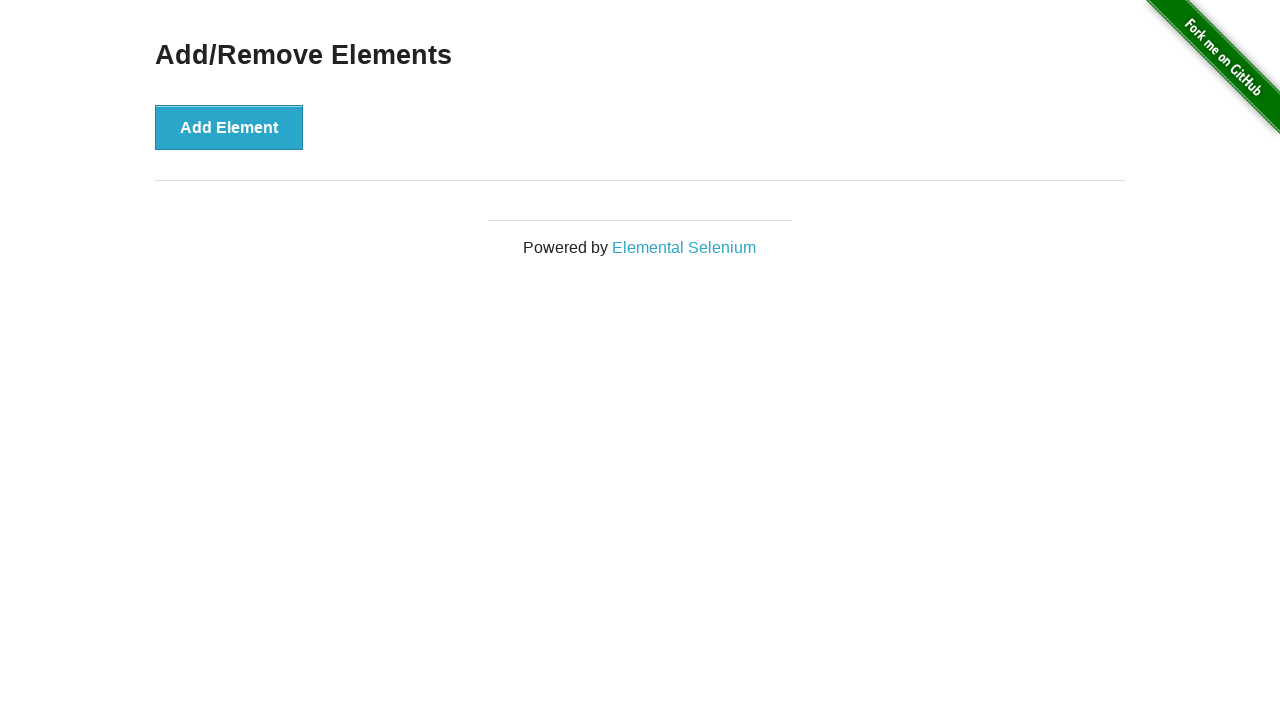

Clicked 'Add Element' button (iteration 1/5) at (229, 127) on button:has-text('Add Element')
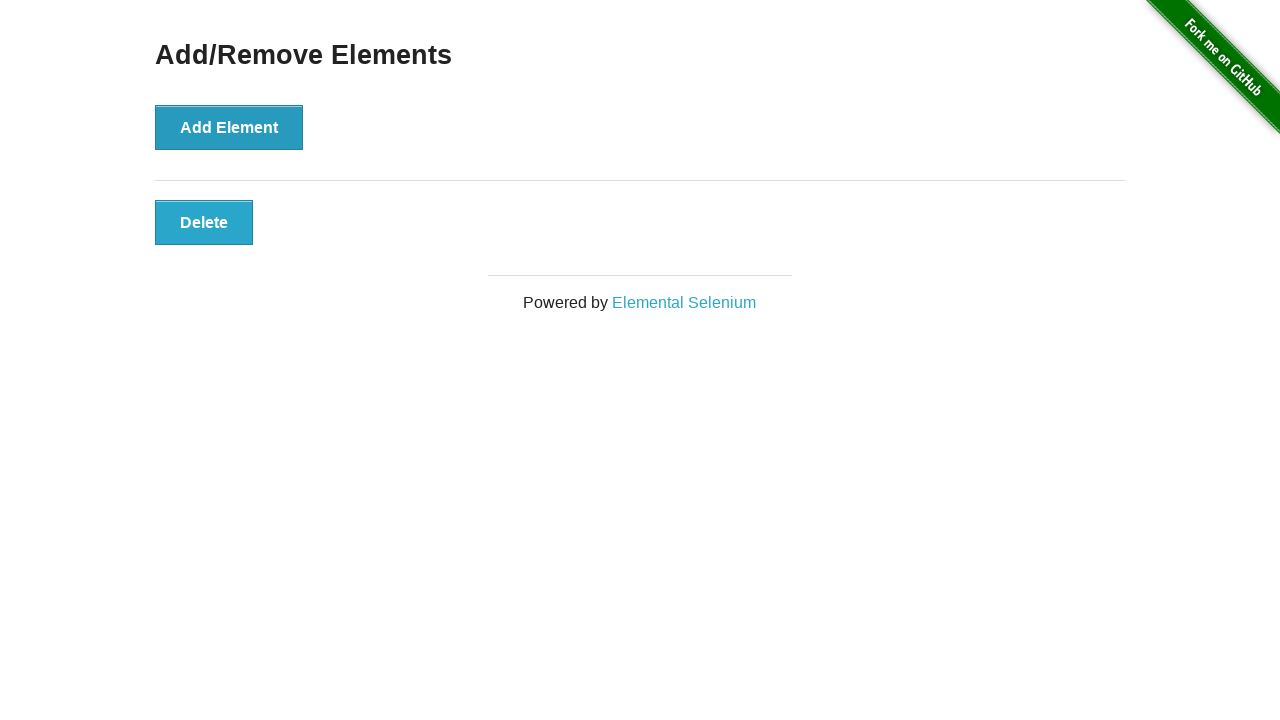

Waited 500ms between clicks
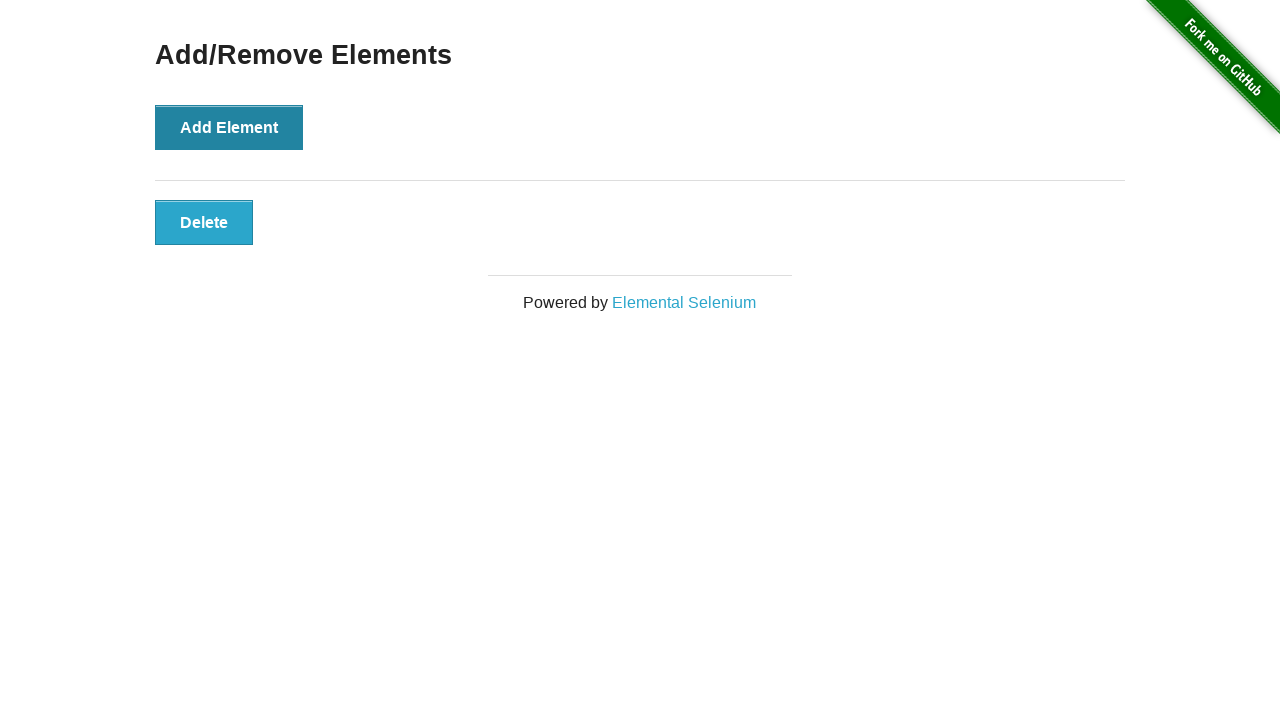

Clicked 'Add Element' button (iteration 2/5) at (229, 127) on button:has-text('Add Element')
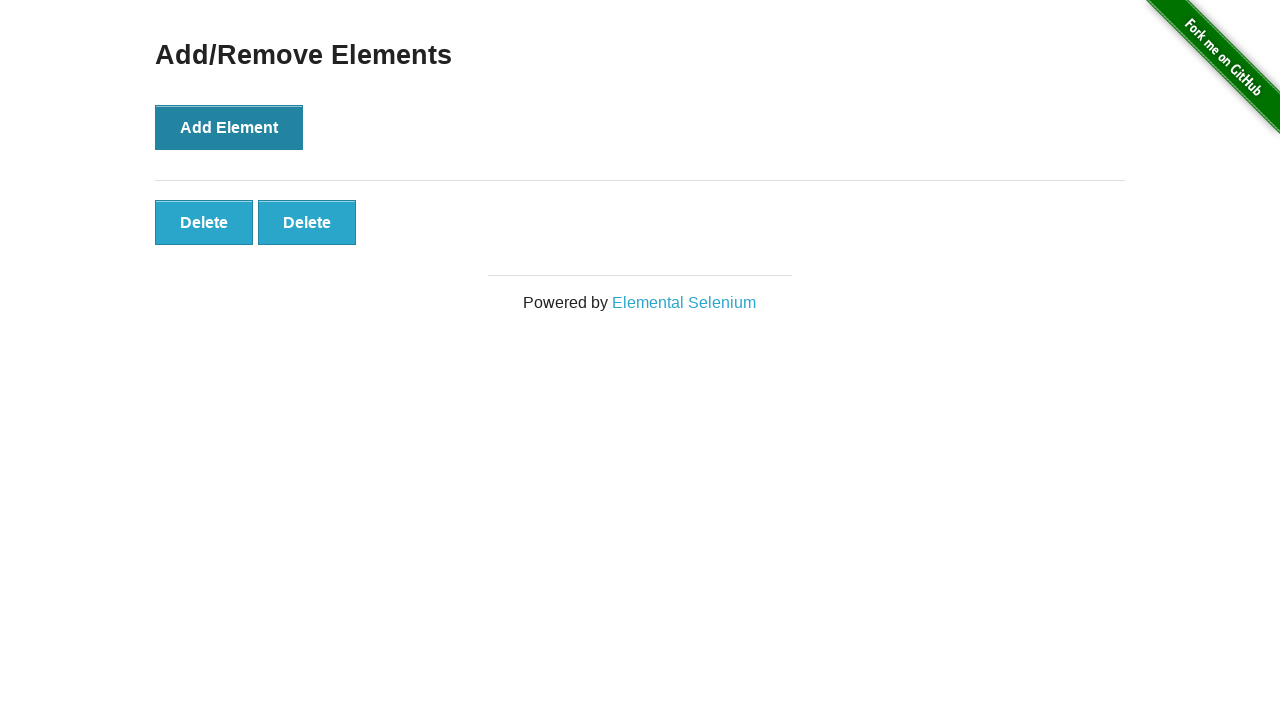

Waited 500ms between clicks
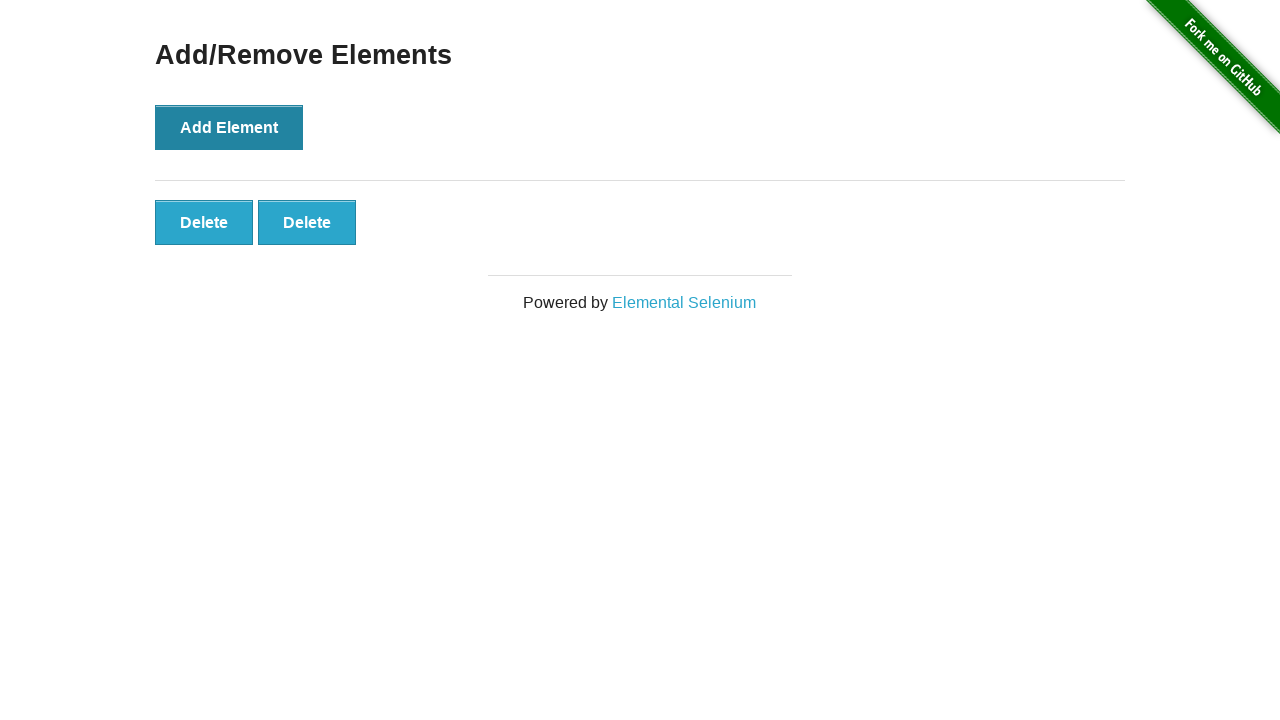

Clicked 'Add Element' button (iteration 3/5) at (229, 127) on button:has-text('Add Element')
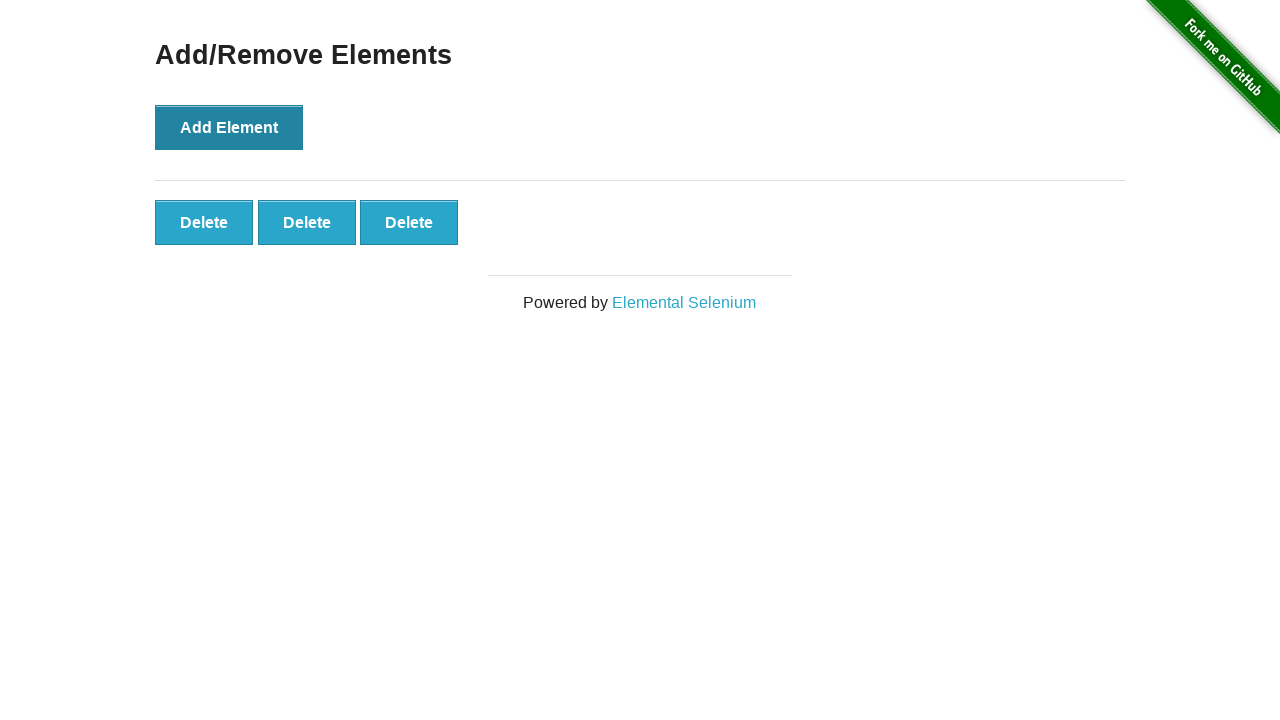

Waited 500ms between clicks
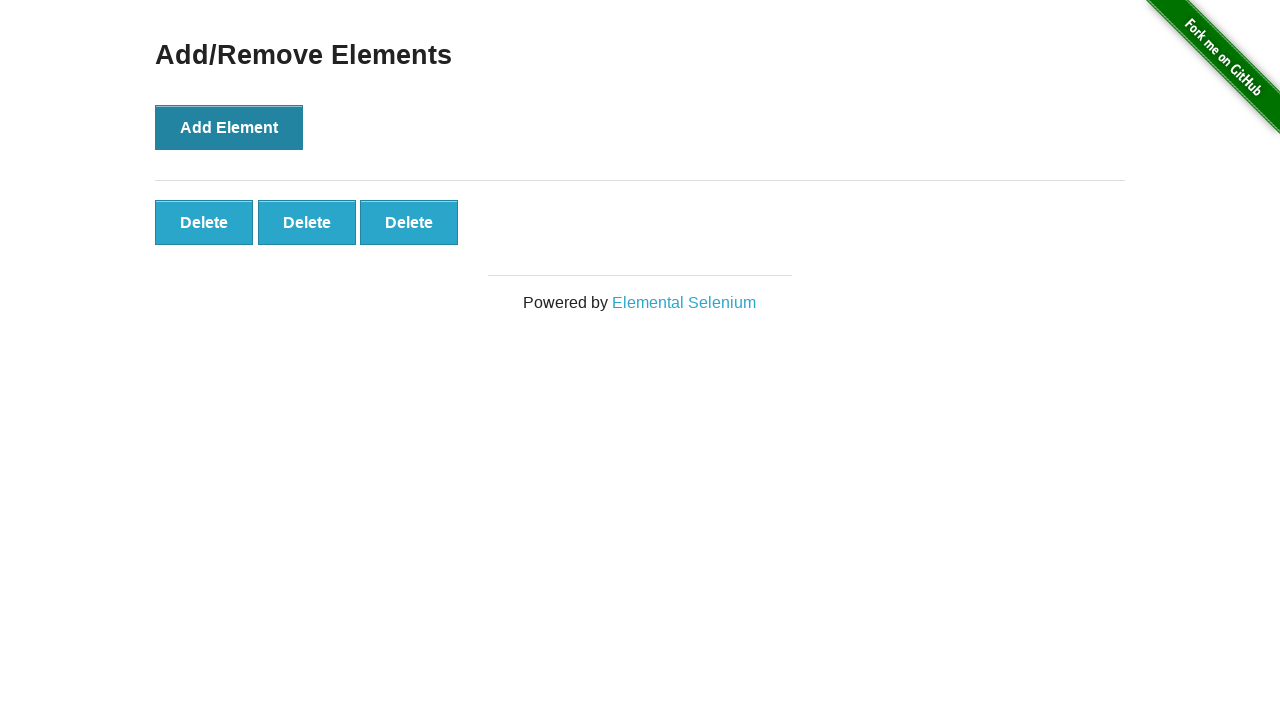

Clicked 'Add Element' button (iteration 4/5) at (229, 127) on button:has-text('Add Element')
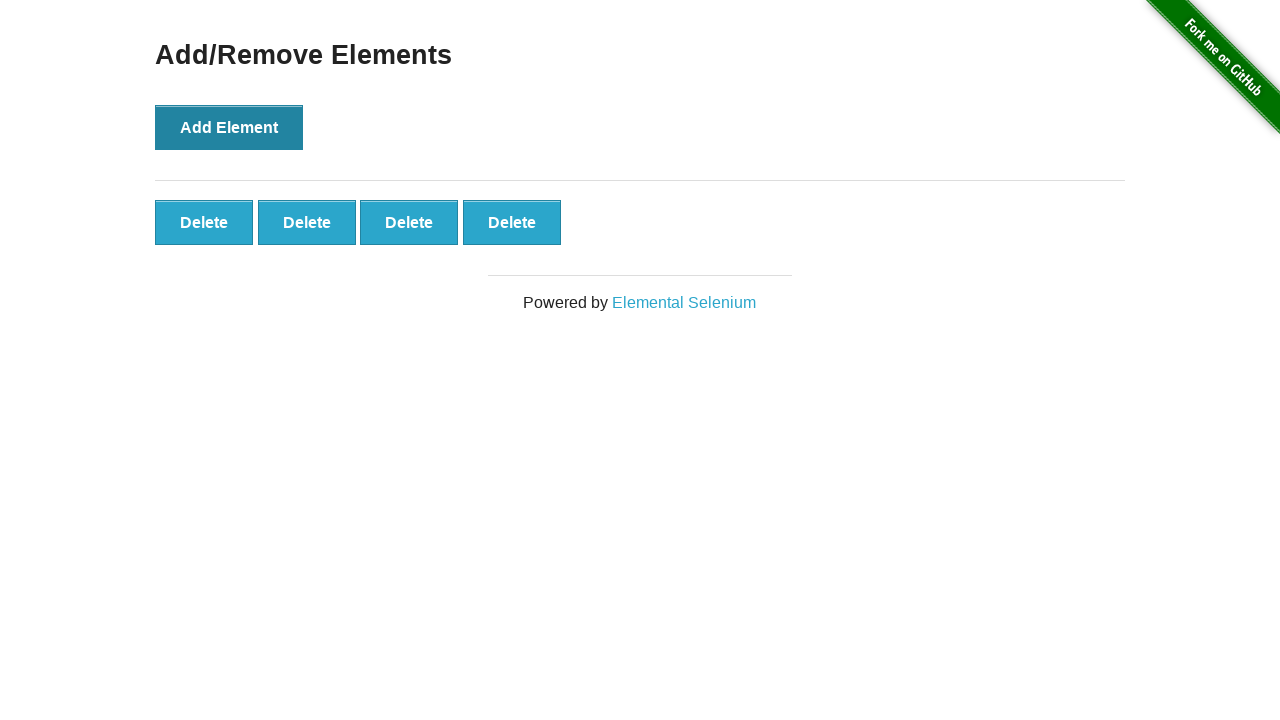

Waited 500ms between clicks
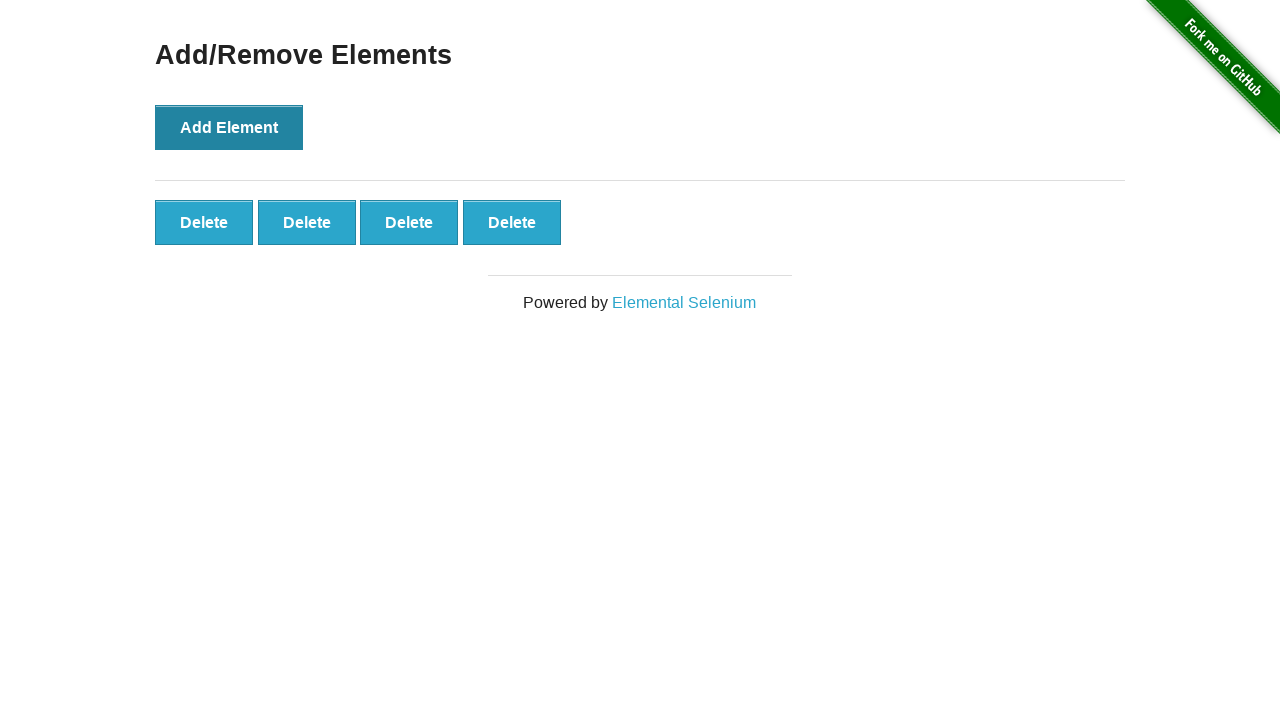

Clicked 'Add Element' button (iteration 5/5) at (229, 127) on button:has-text('Add Element')
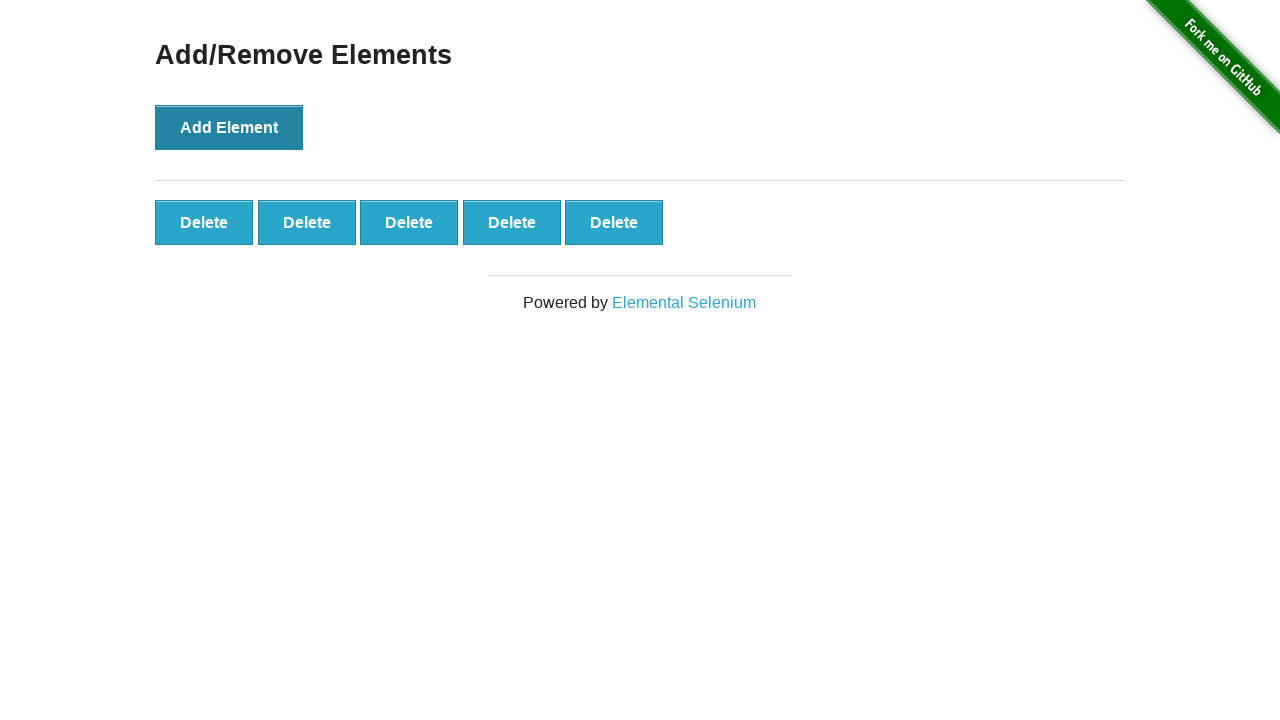

Waited 500ms between clicks
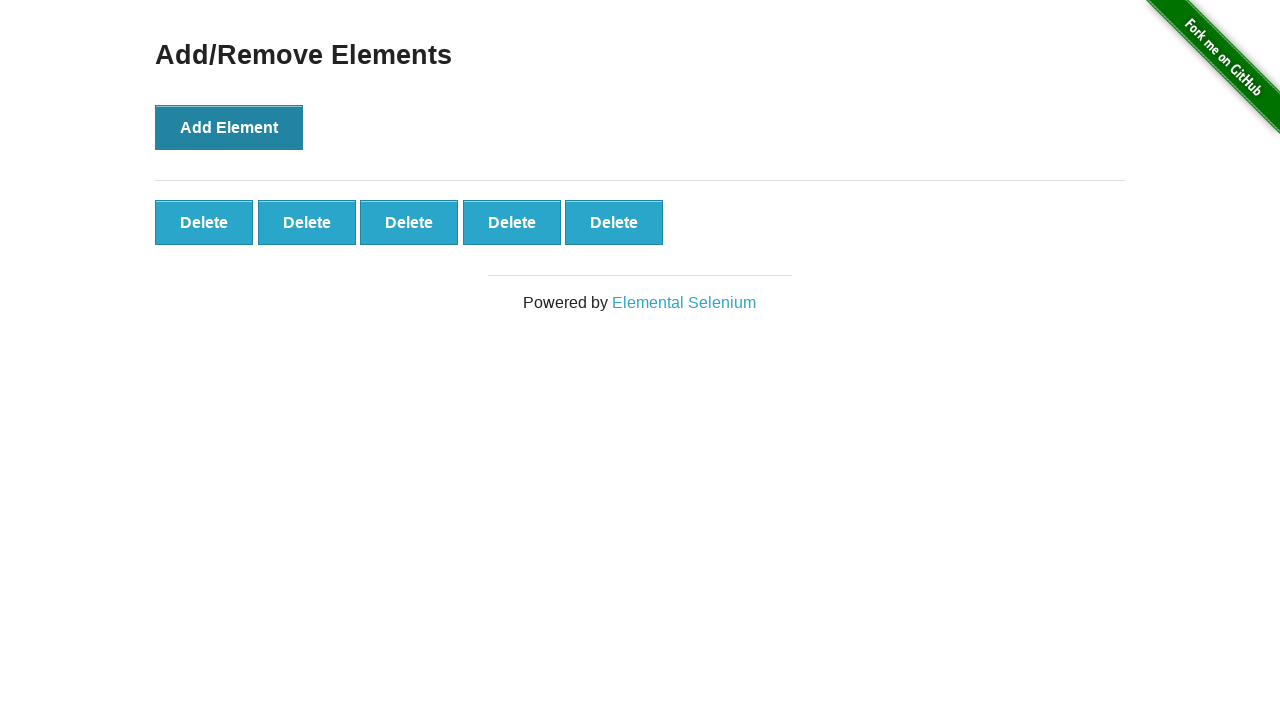

Waited for delete buttons to appear on the page
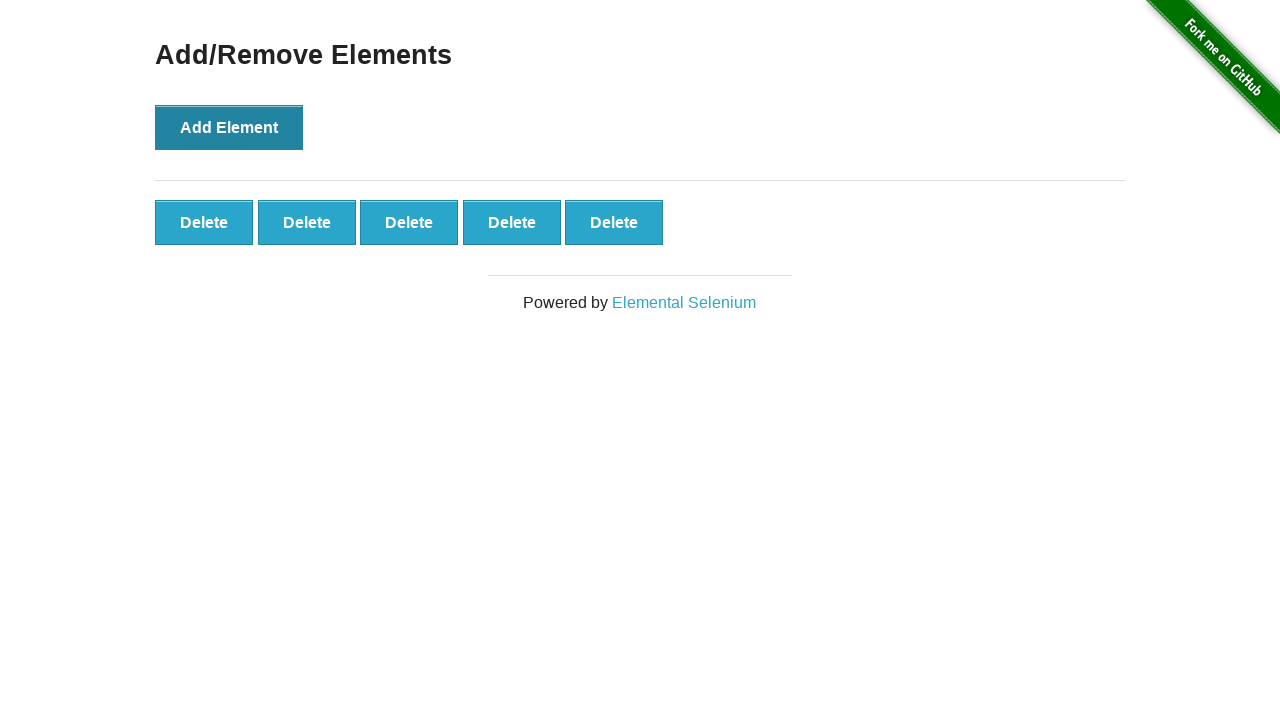

Verified that exactly 5 delete buttons were created
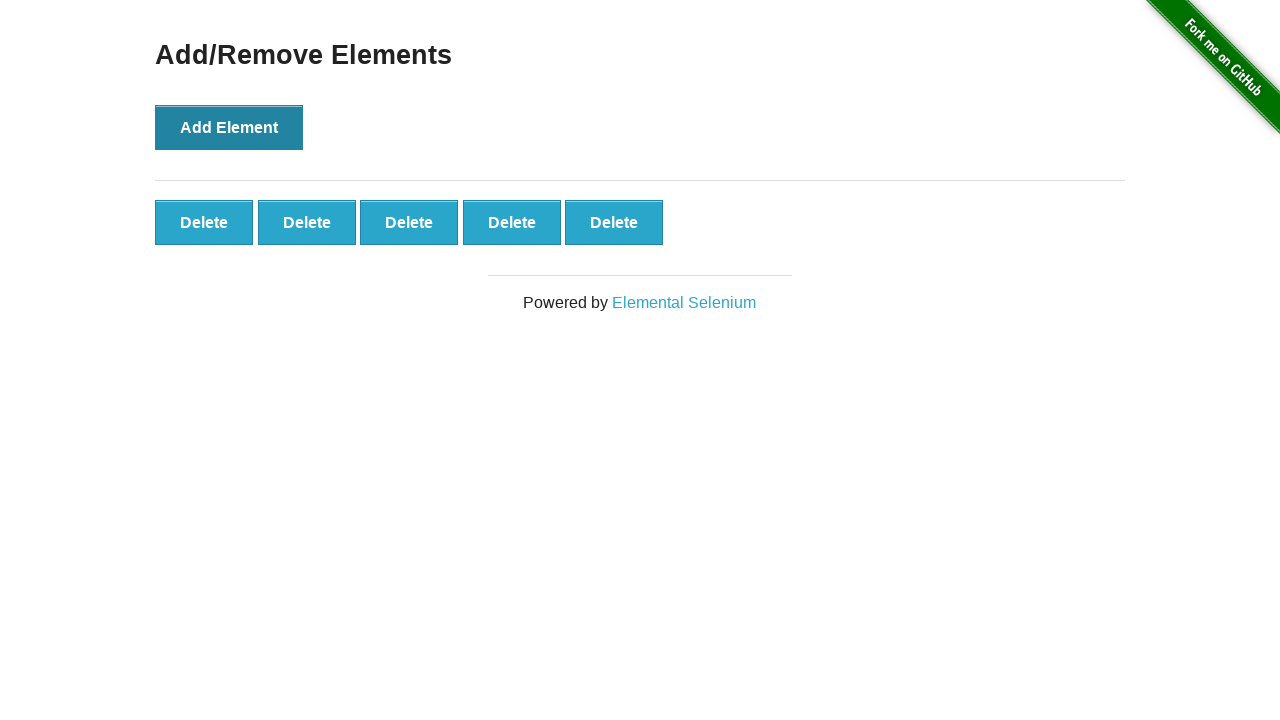

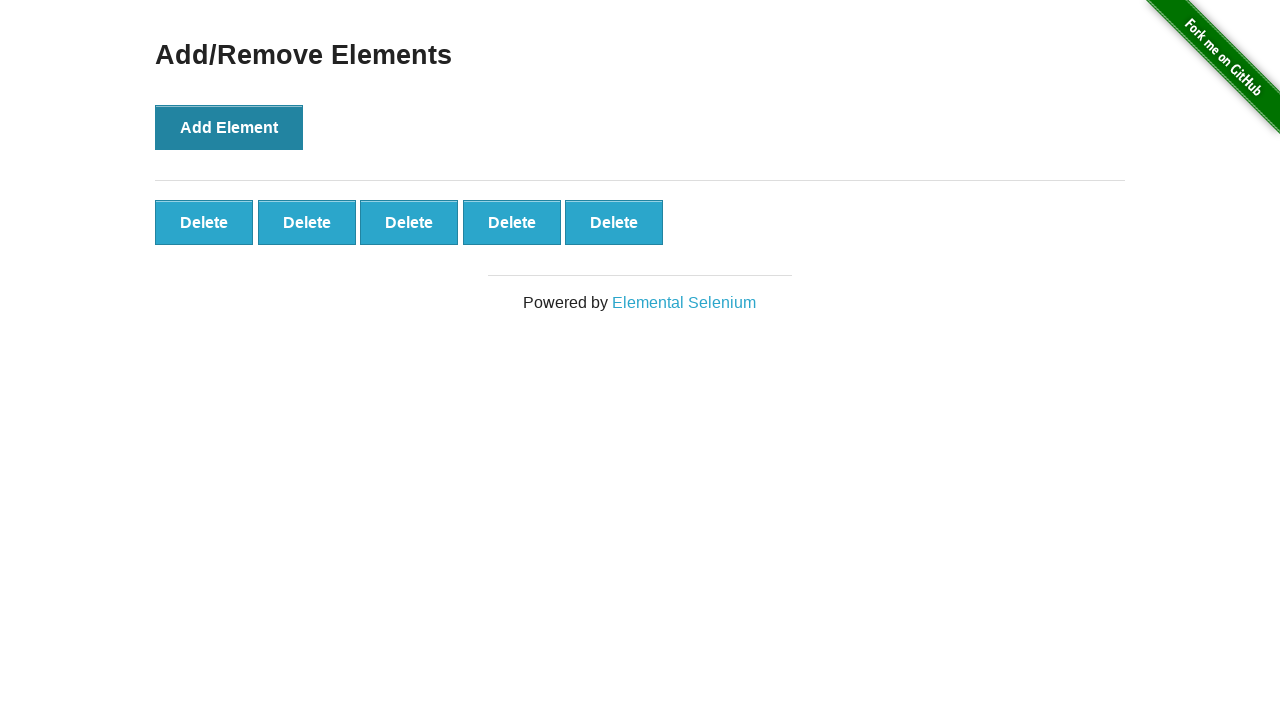